Navigates to ZeroBank login page and verifies the header text displays "Log in to ZeroBank"

Starting URL: http://zero.webappsecurity.com/login.html

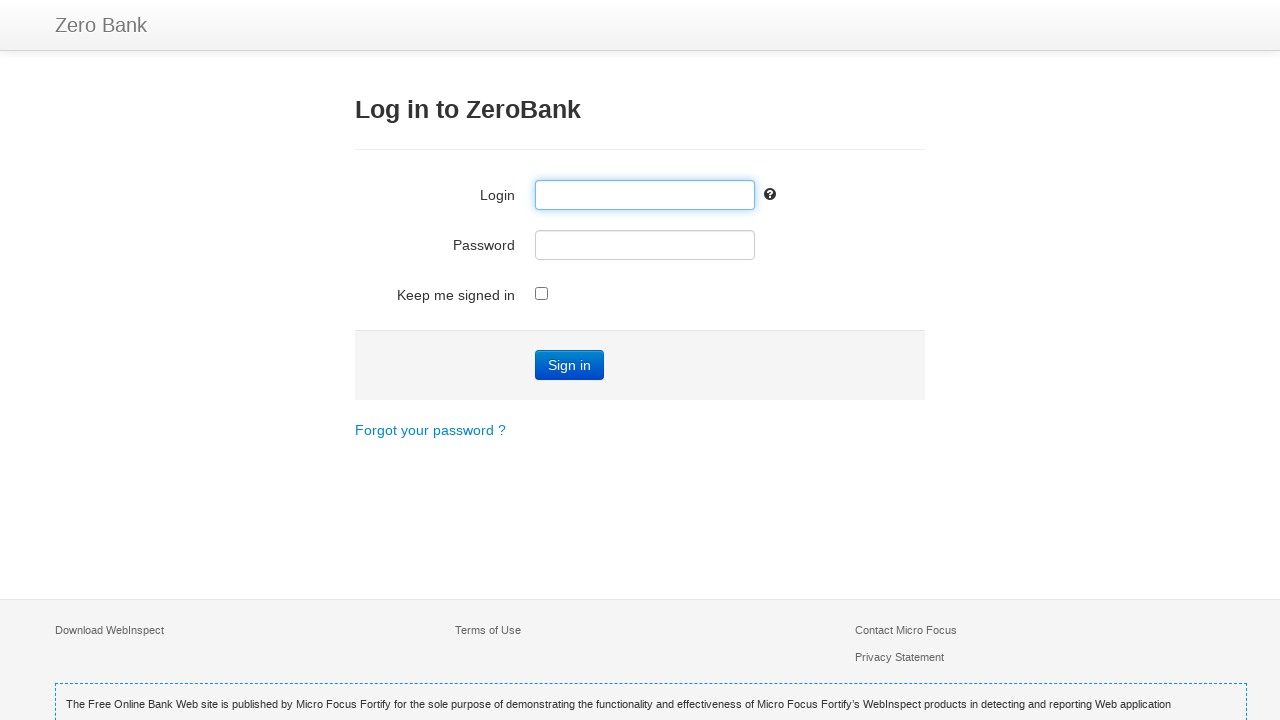

Navigated to ZeroBank login page
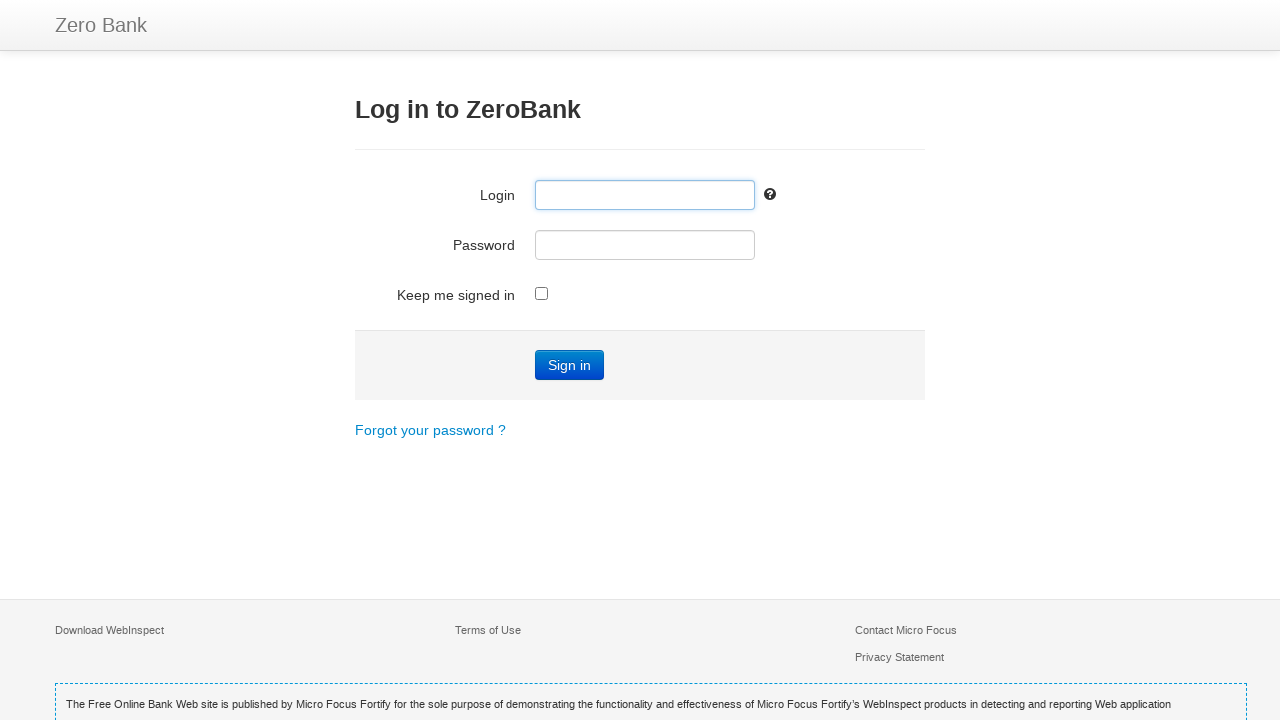

Header element loaded and became visible
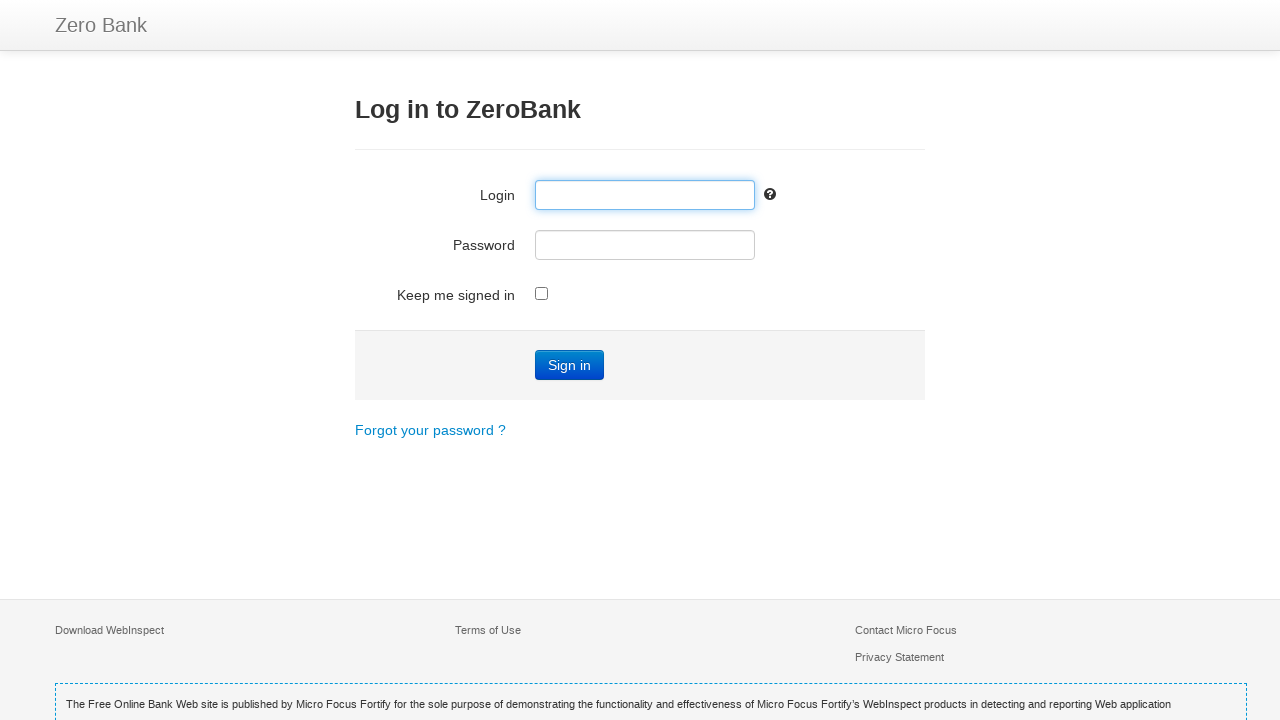

Retrieved header text content
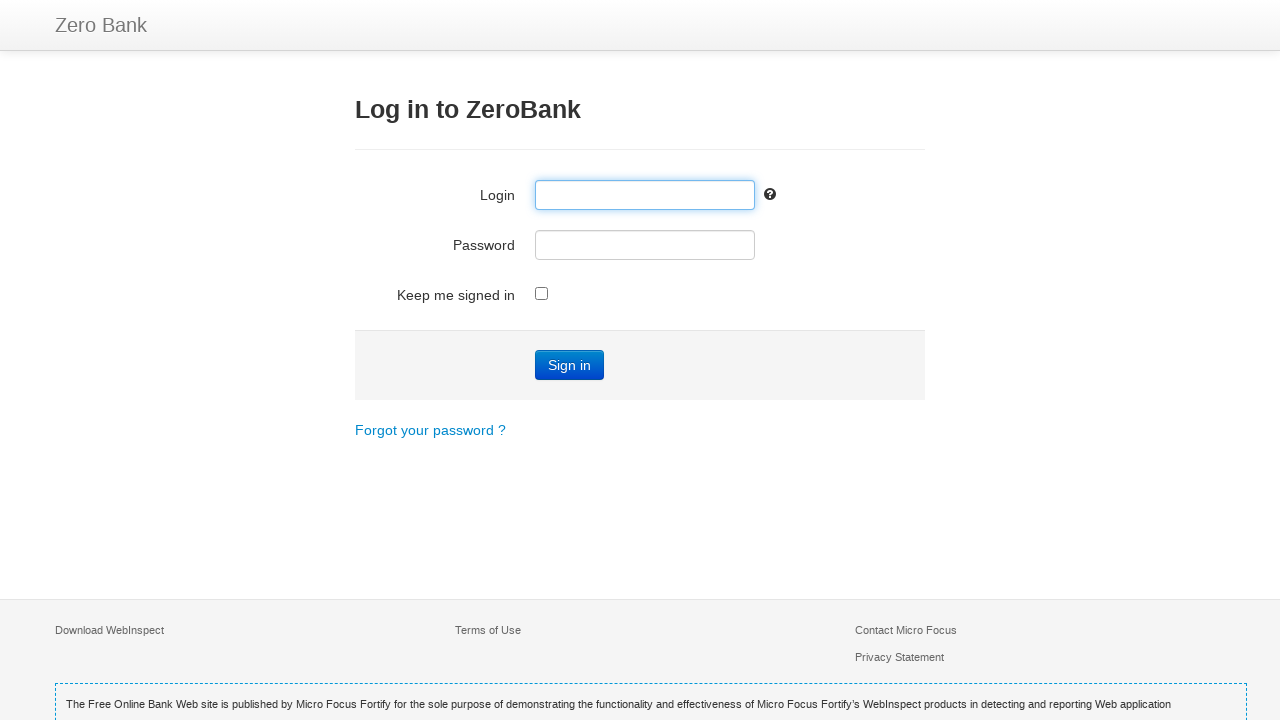

Verified header text displays 'Log in to ZeroBank'
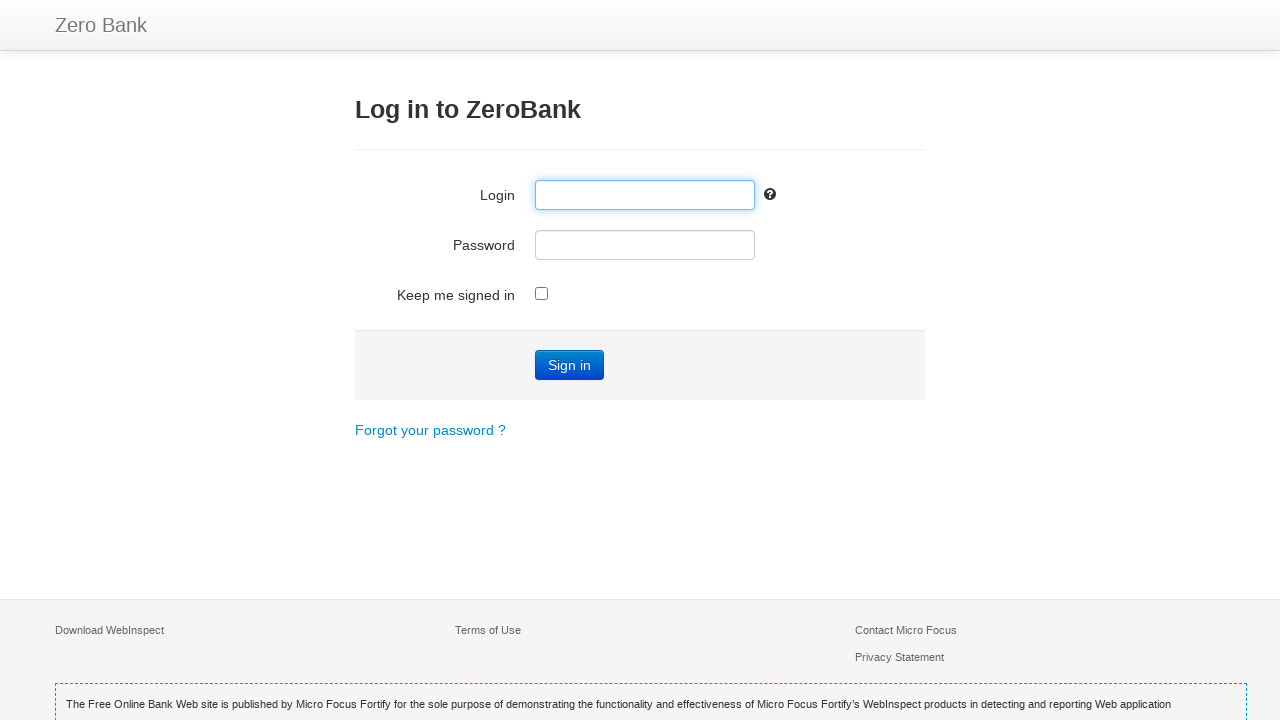

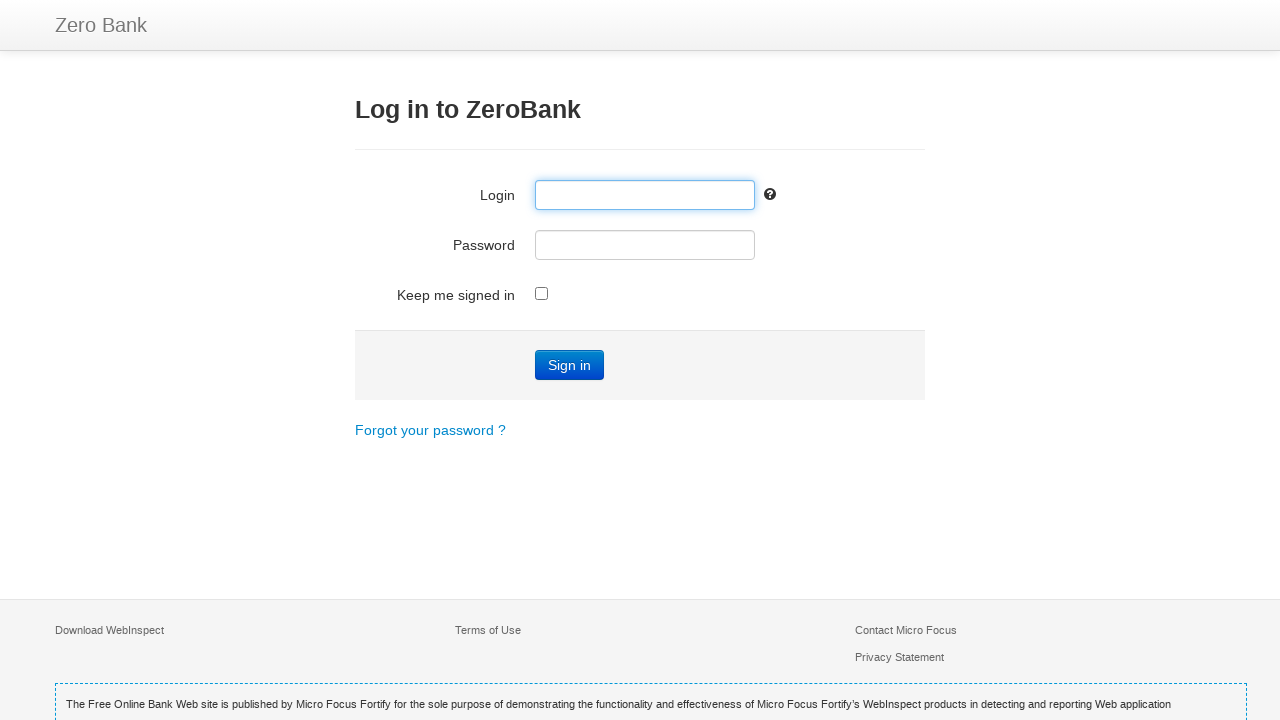